Tests the contact form submission on the Instituto Joga Junto website by filling in name, email, message fields, selecting "Ser facilitador" option, and submitting the form to verify a confirmation alert appears.

Starting URL: https://www.jogajuntoinstituto.org/

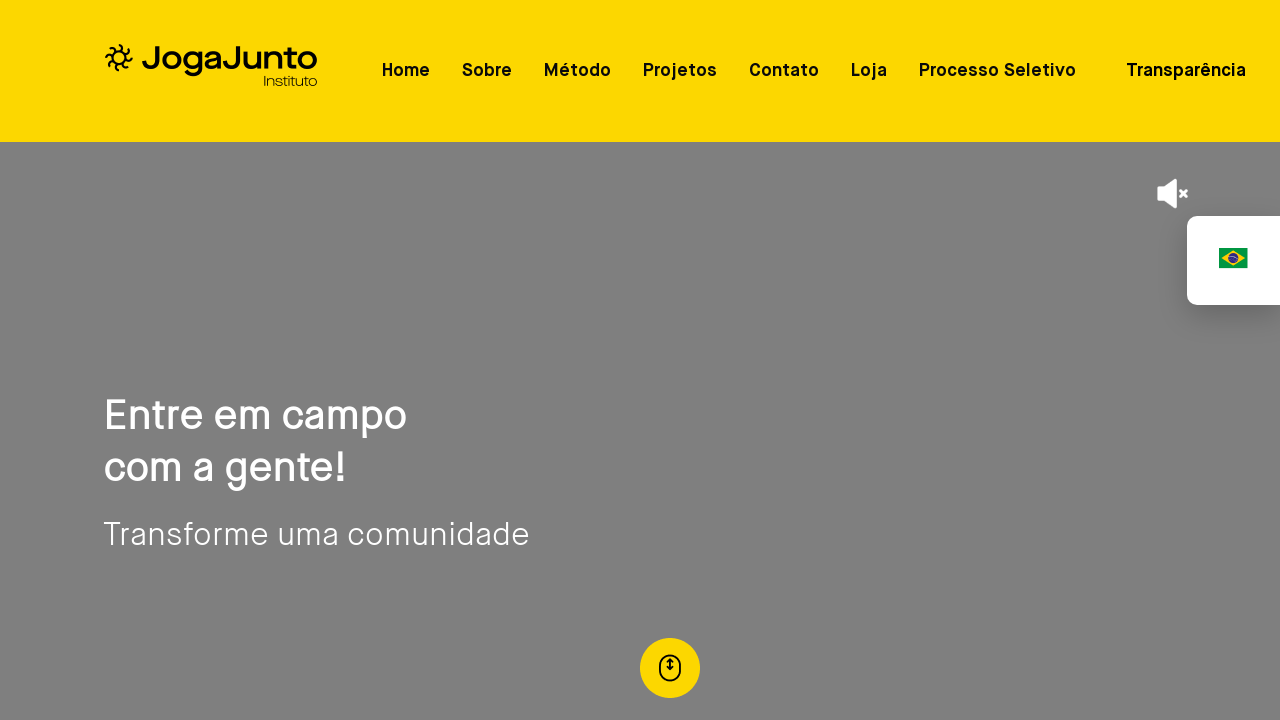

Filled name field with 'Carlos' on input[name='nome']
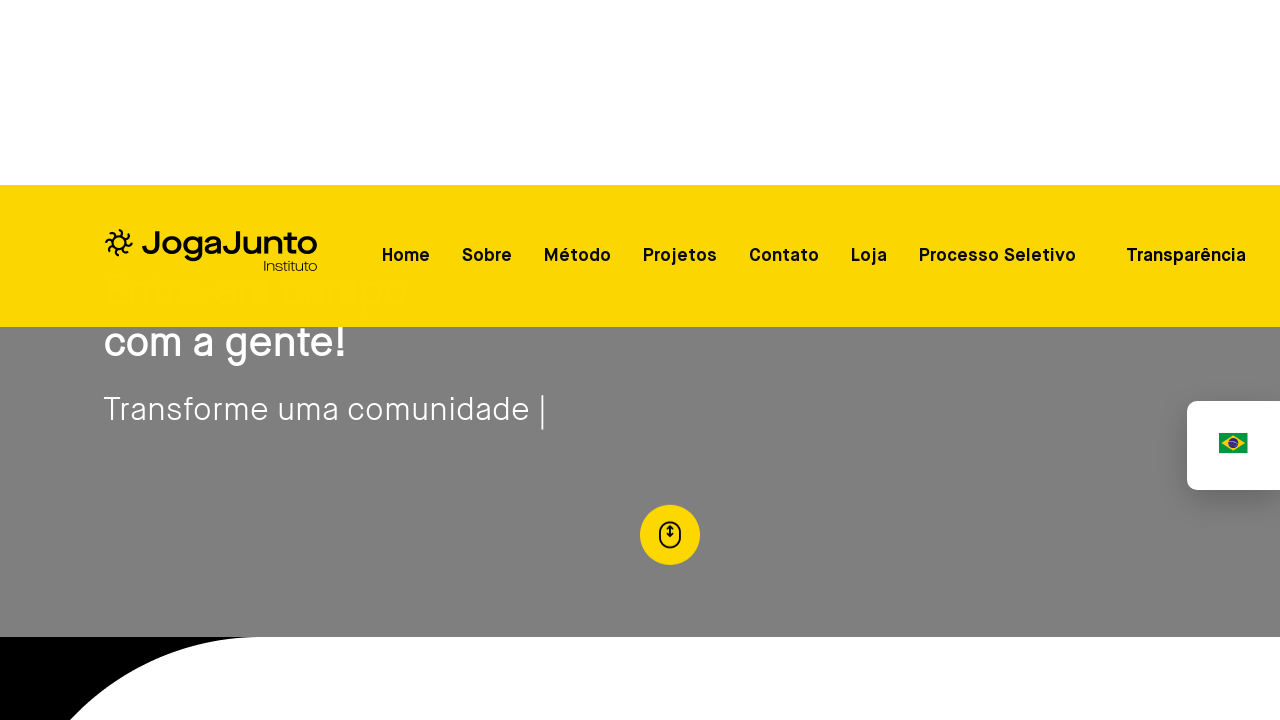

Filled email field with 'carlos.silva@testmail.com' on input[name='email']
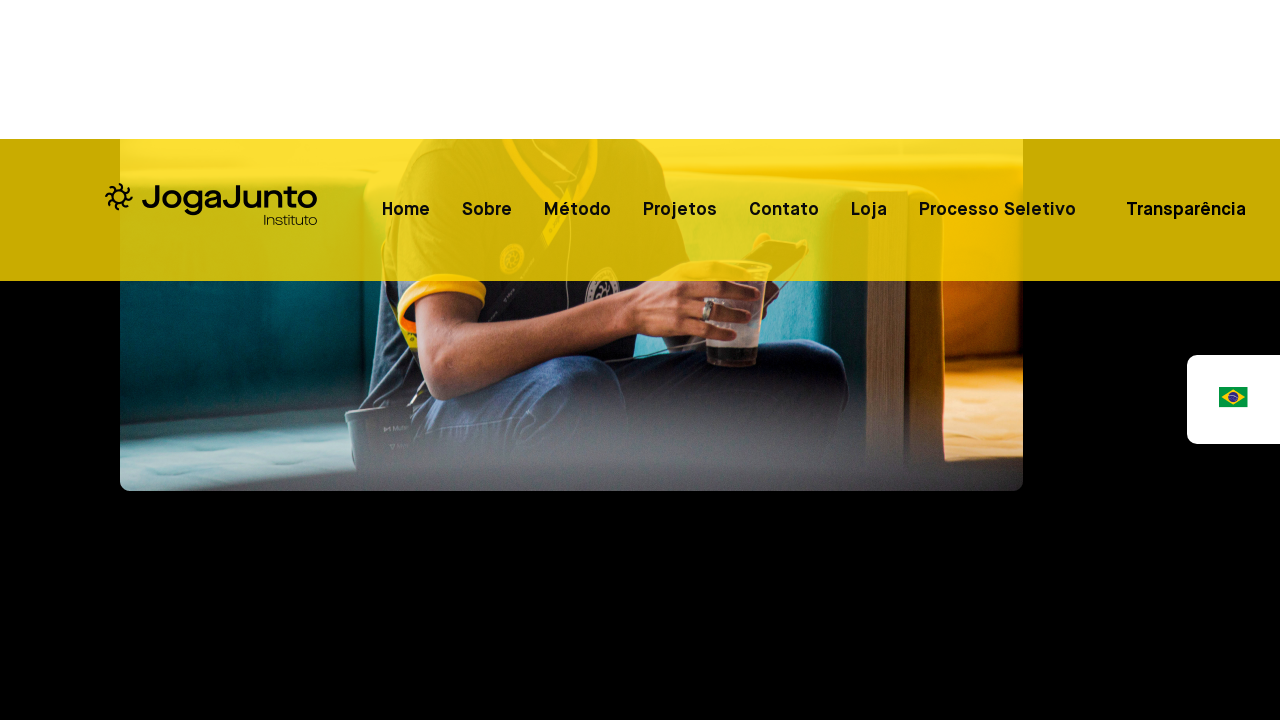

Filled message body field with test automation text on textarea[name='body']
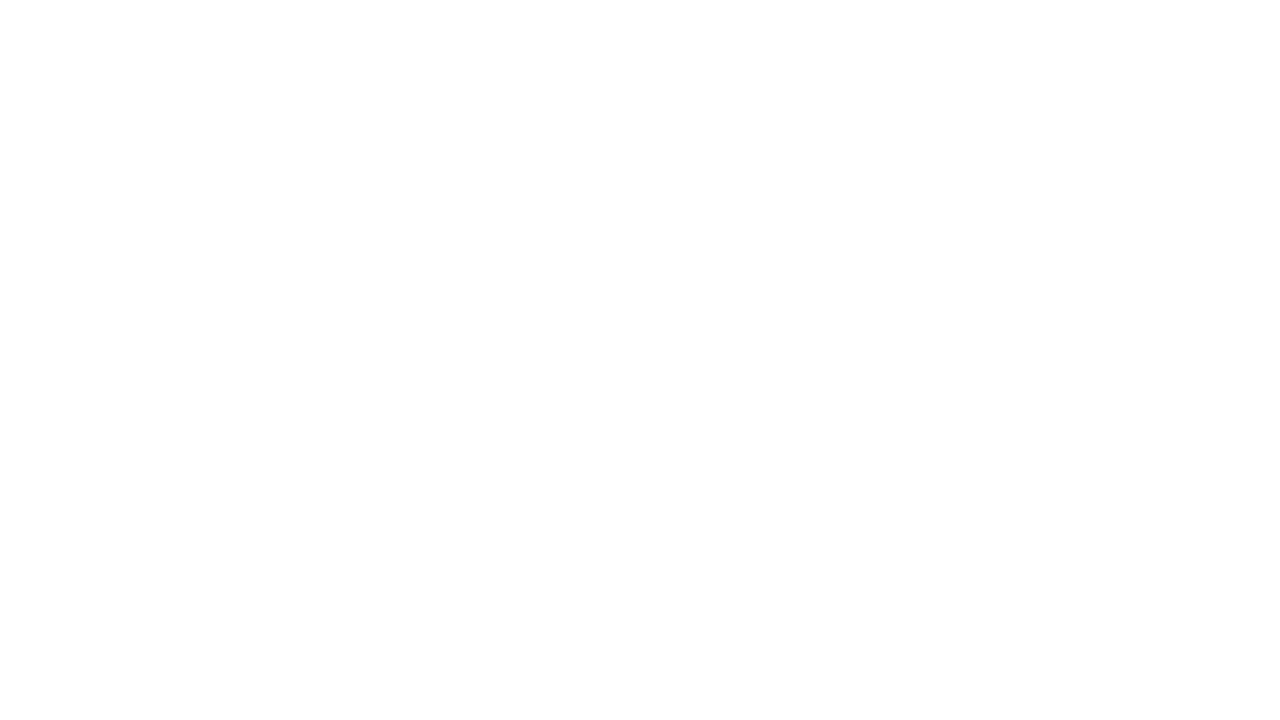

Selected 'Ser facilitador' option from subject dropdown on select[name='assunto']
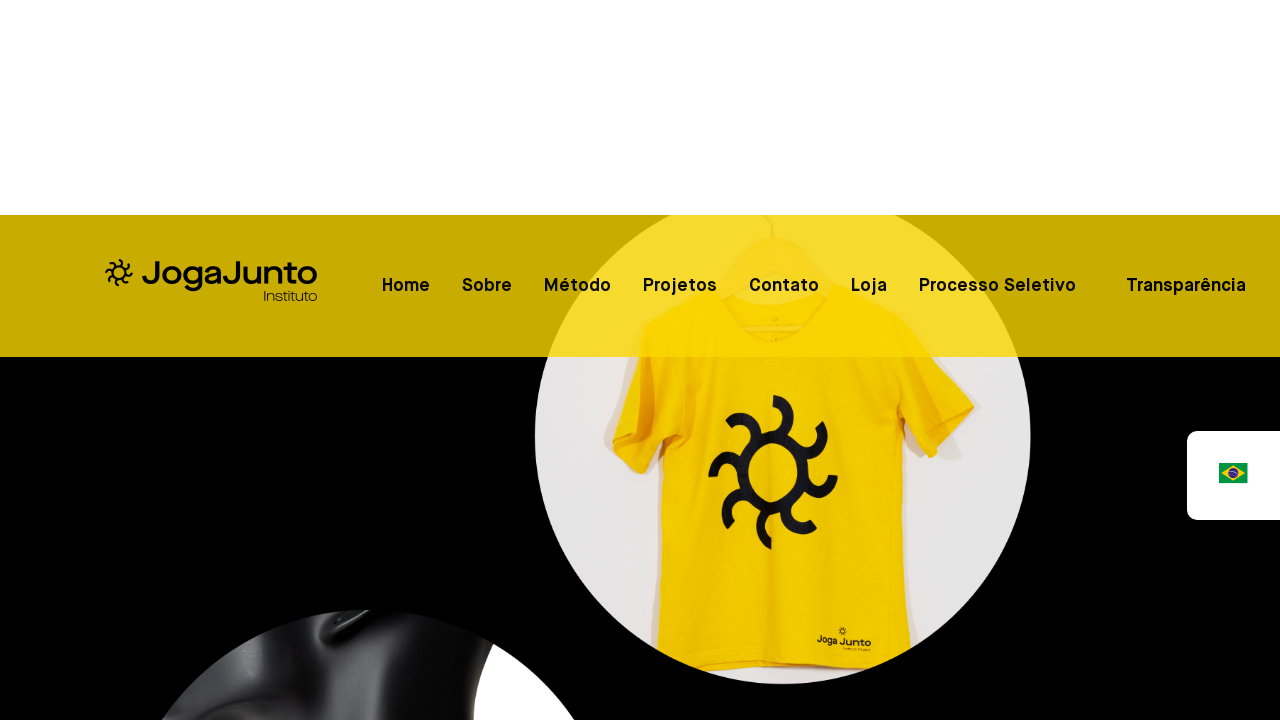

Clicked the form submit button at (127, 361) on xpath=//button[ancestor::form]
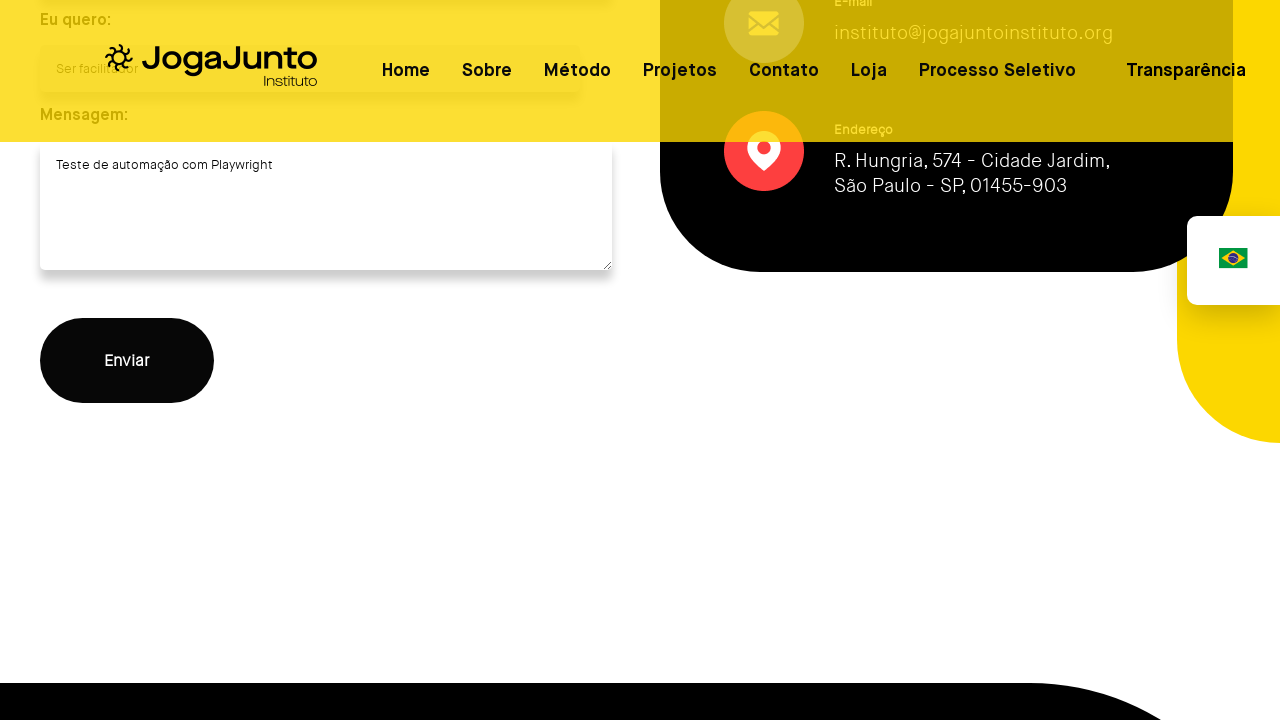

Set up dialog handler to accept confirmation alert
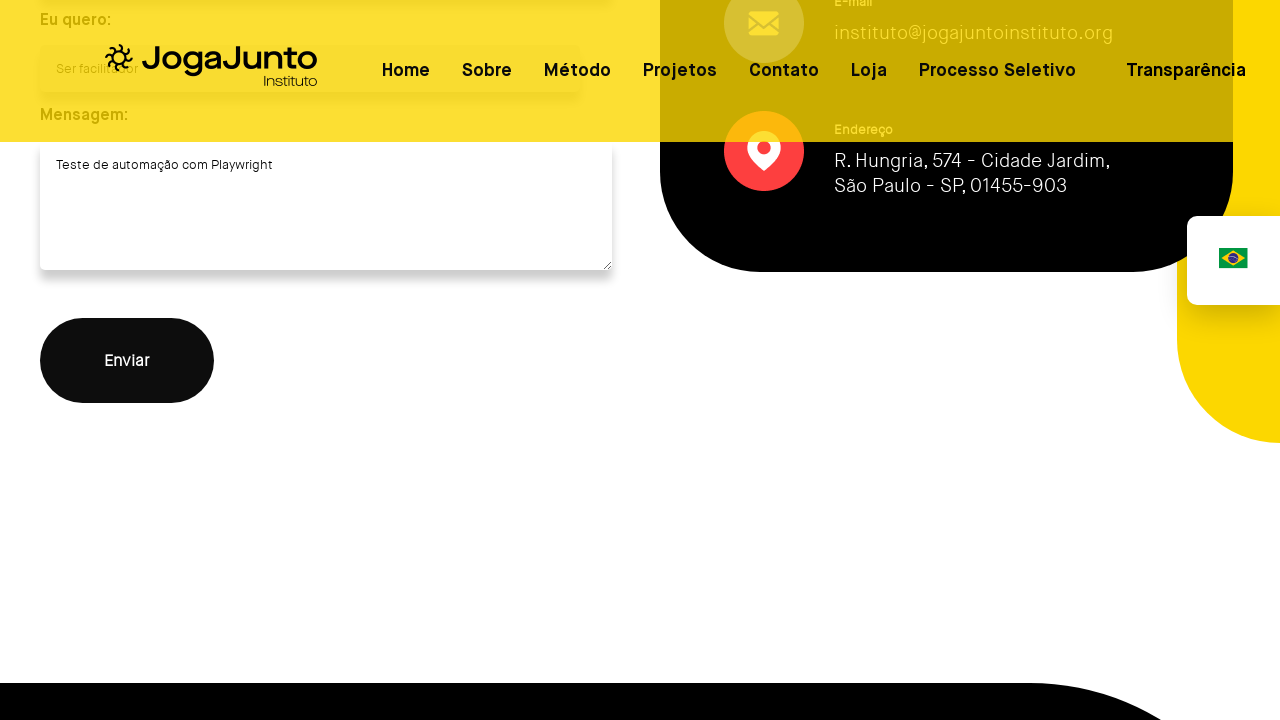

Waited 2 seconds for confirmation alert to be processed
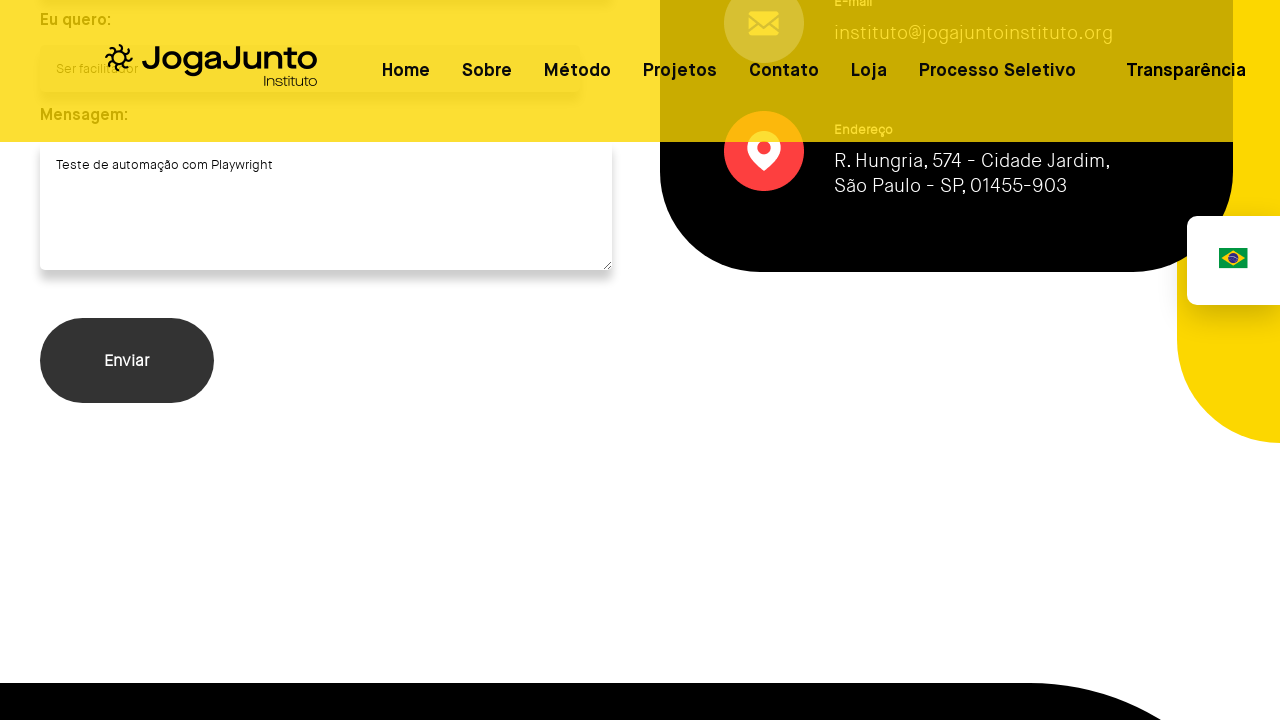

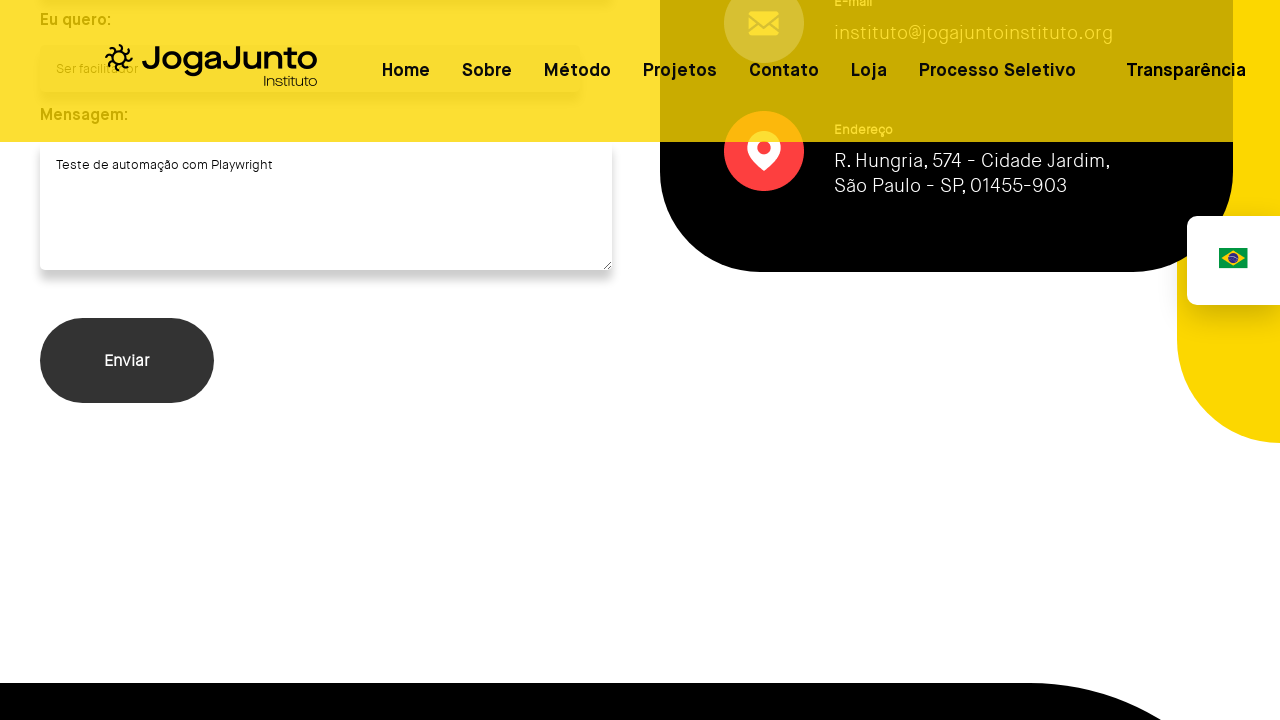